Tests keyboard actions by typing text into a first name field with the SHIFT key held down to produce uppercase text

Starting URL: https://awesomeqa.com/practice.html

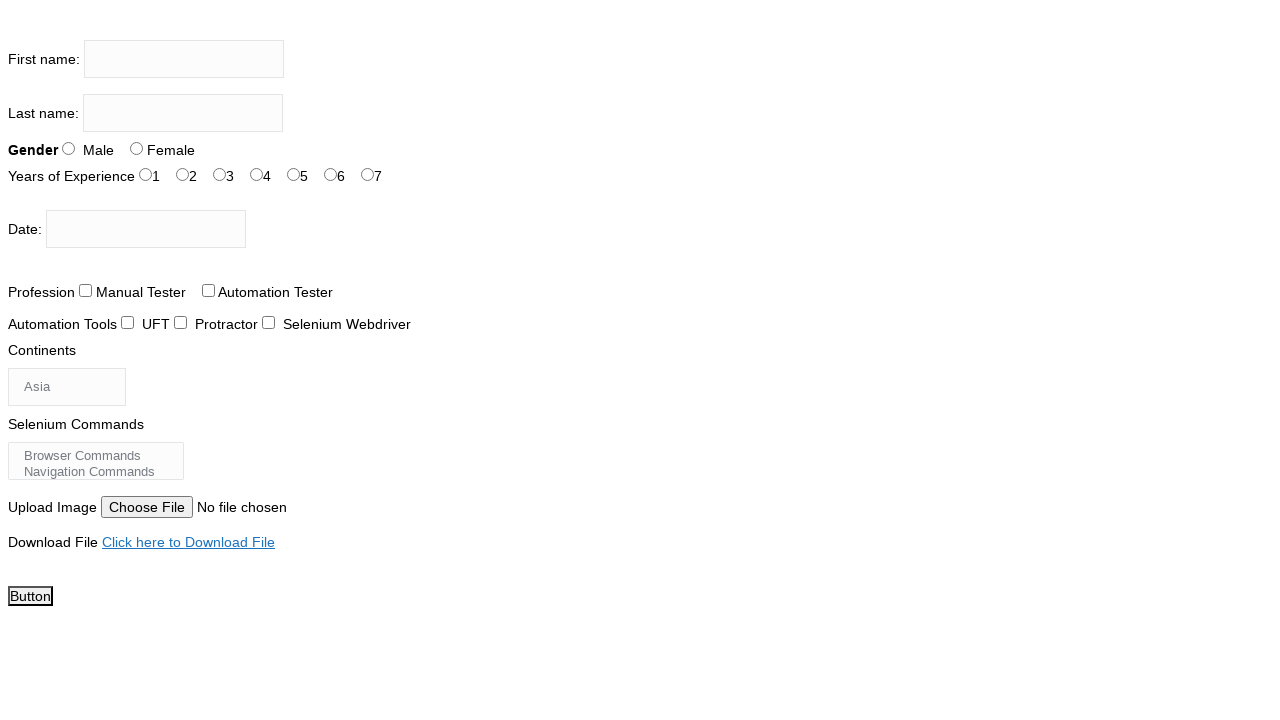

Located the first name input field
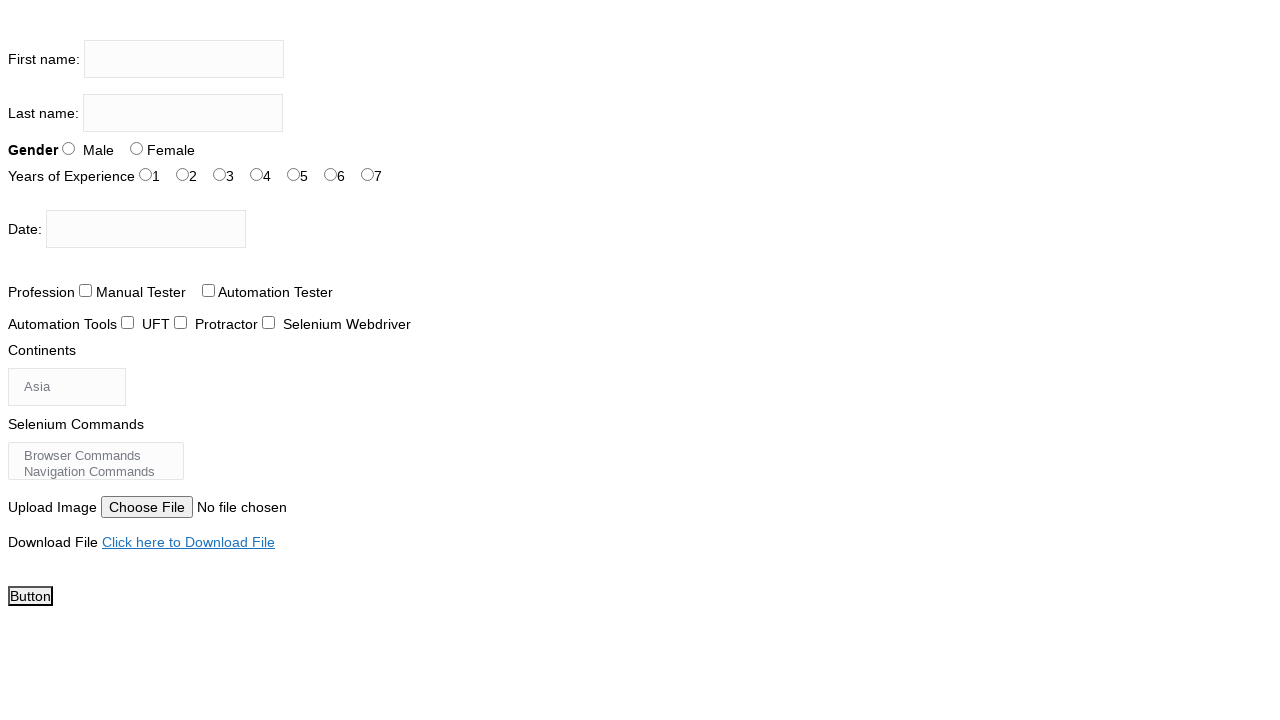

Pressed Shift+T in first name field on input[name='firstname']
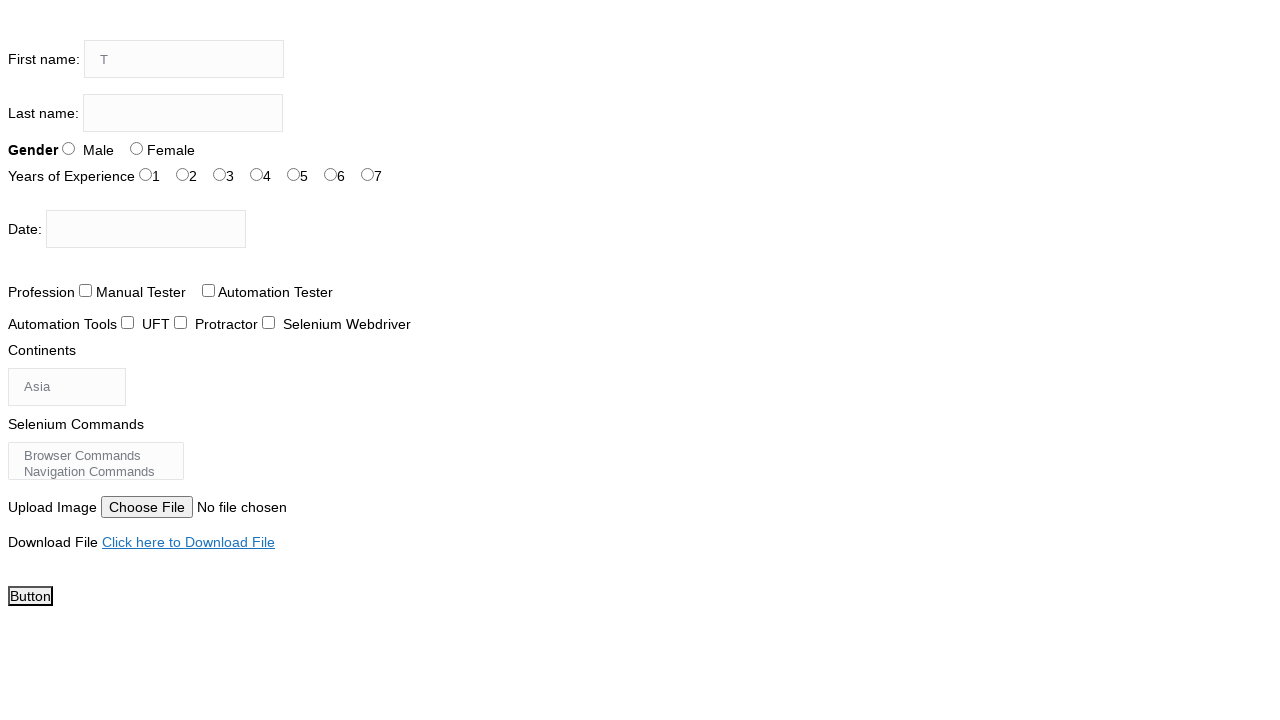

Pressed Shift+H in first name field on input[name='firstname']
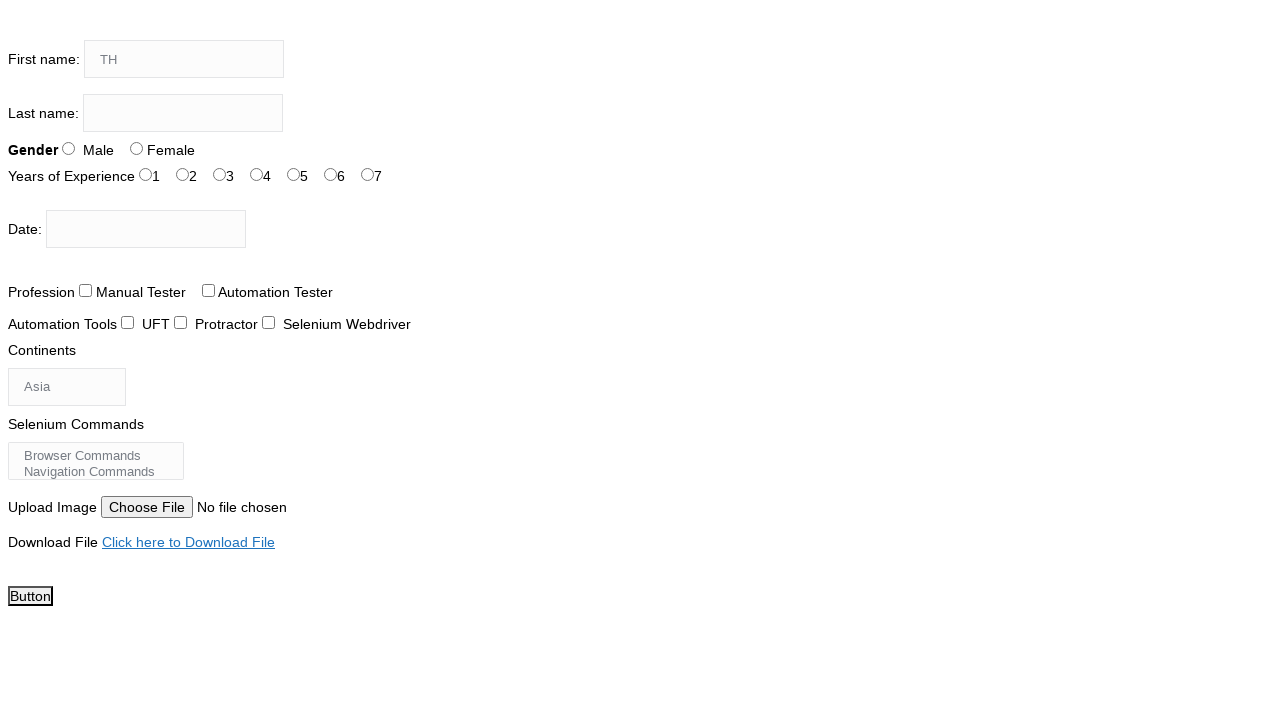

Pressed Shift+E in first name field on input[name='firstname']
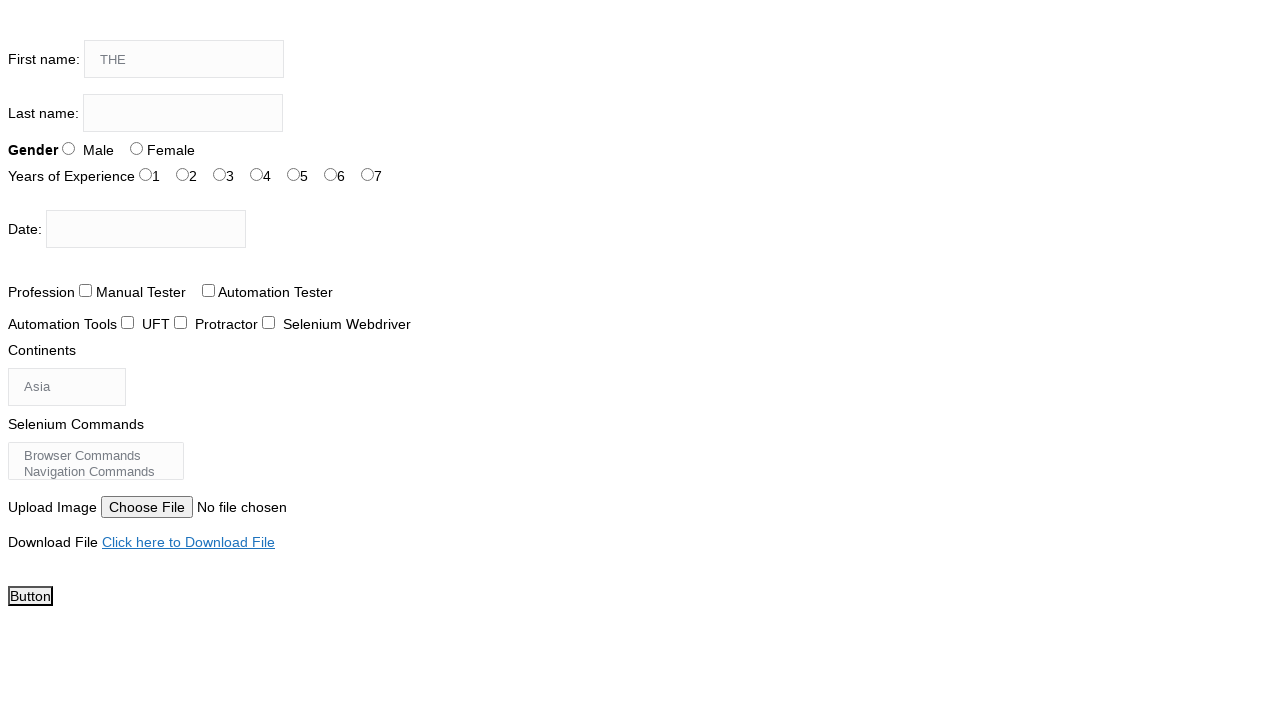

Pressed Shift+Space in first name field on input[name='firstname']
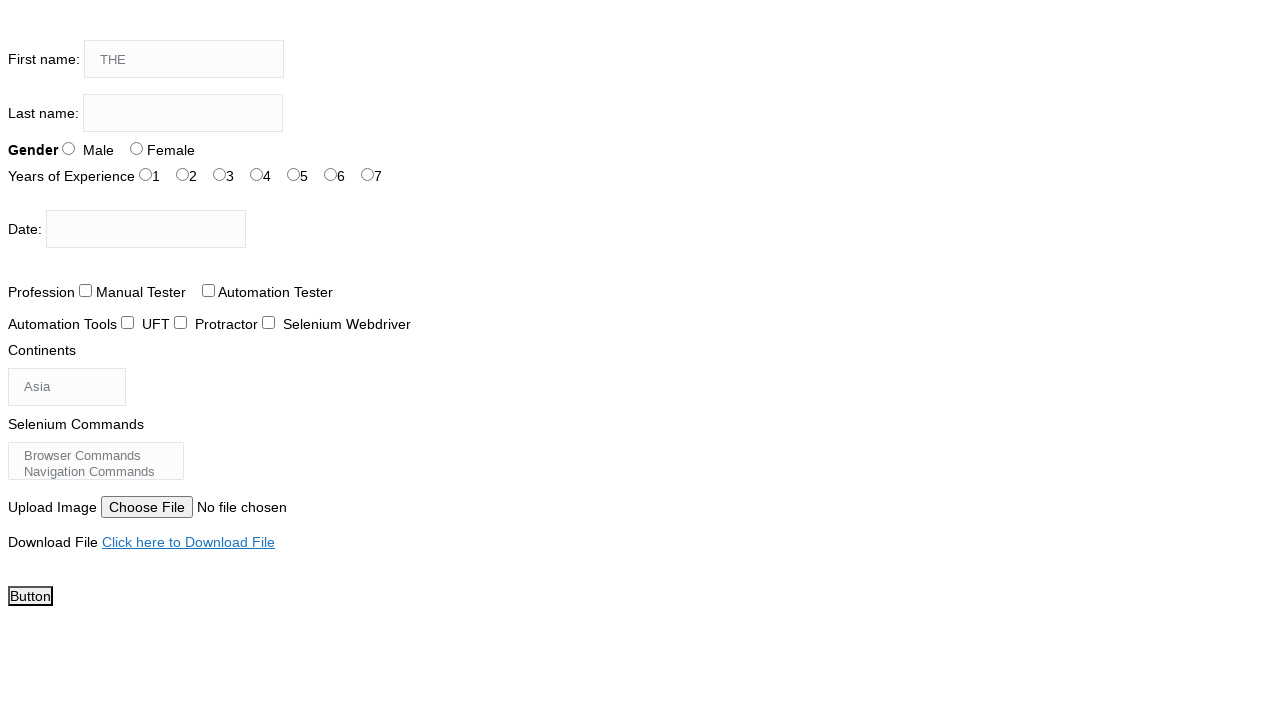

Pressed Shift+T in first name field on input[name='firstname']
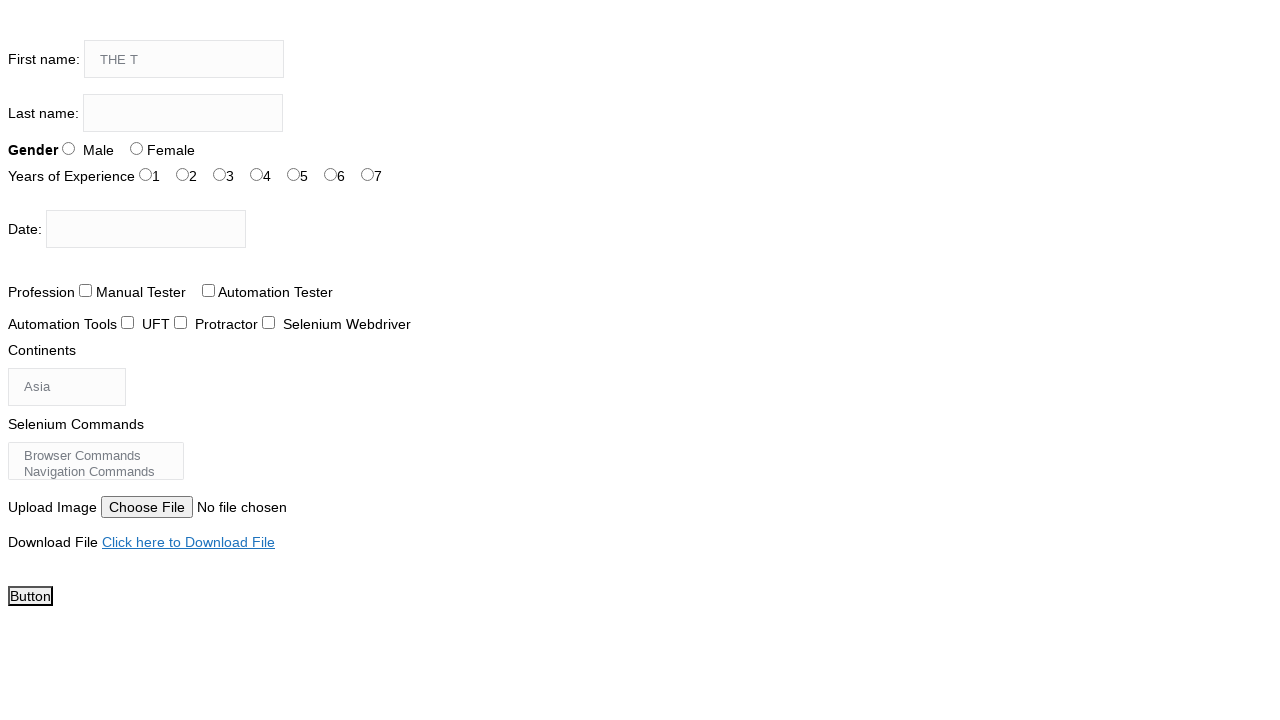

Pressed Shift+E in first name field on input[name='firstname']
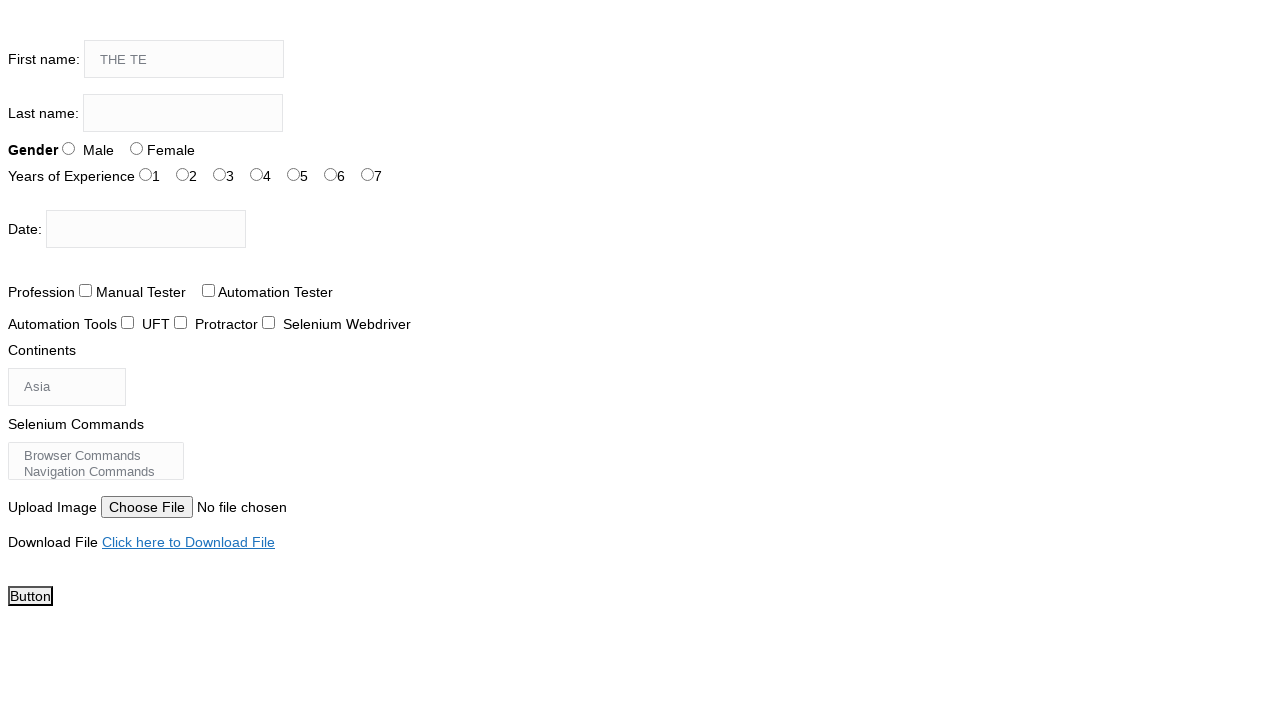

Pressed Shift+S in first name field on input[name='firstname']
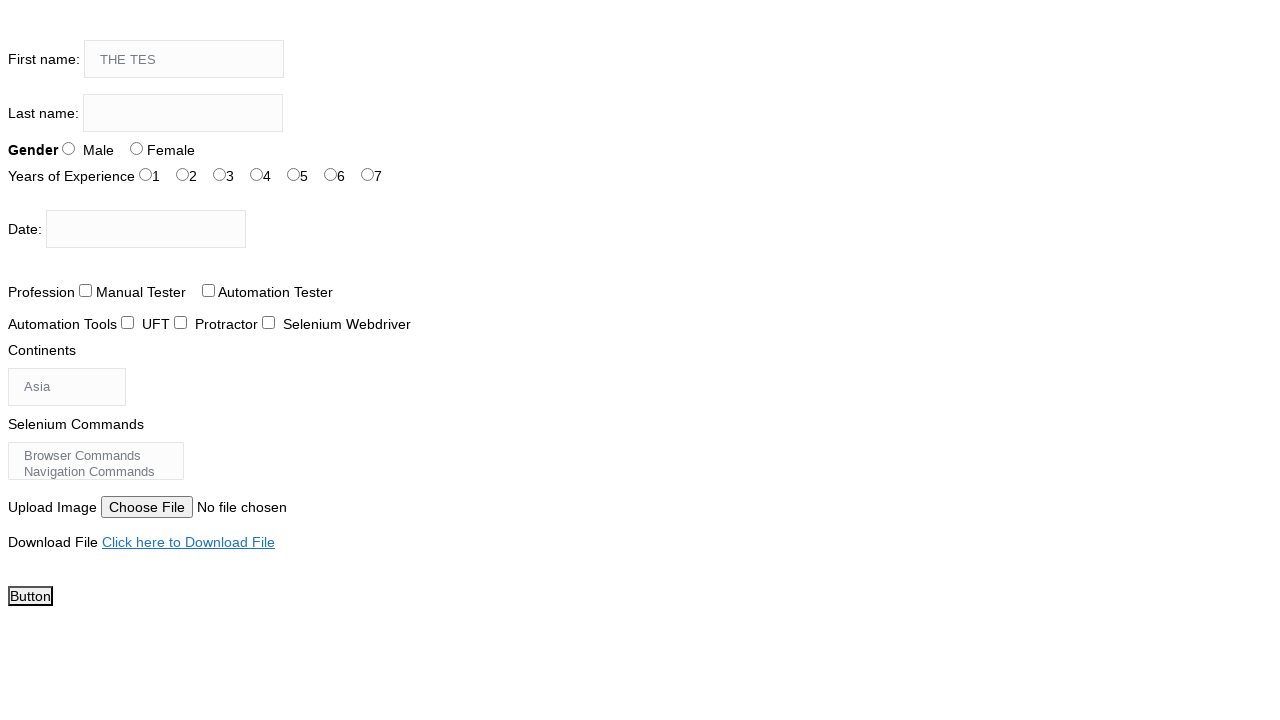

Pressed Shift+T in first name field on input[name='firstname']
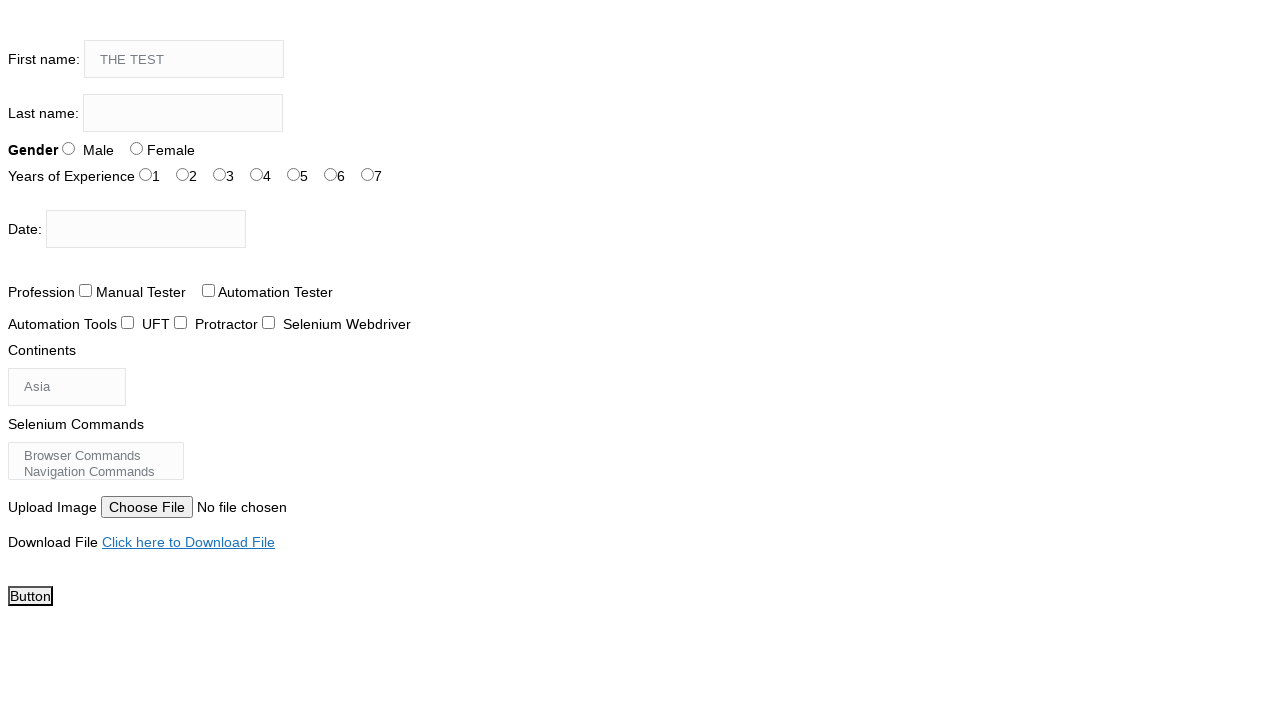

Pressed Shift+I in first name field on input[name='firstname']
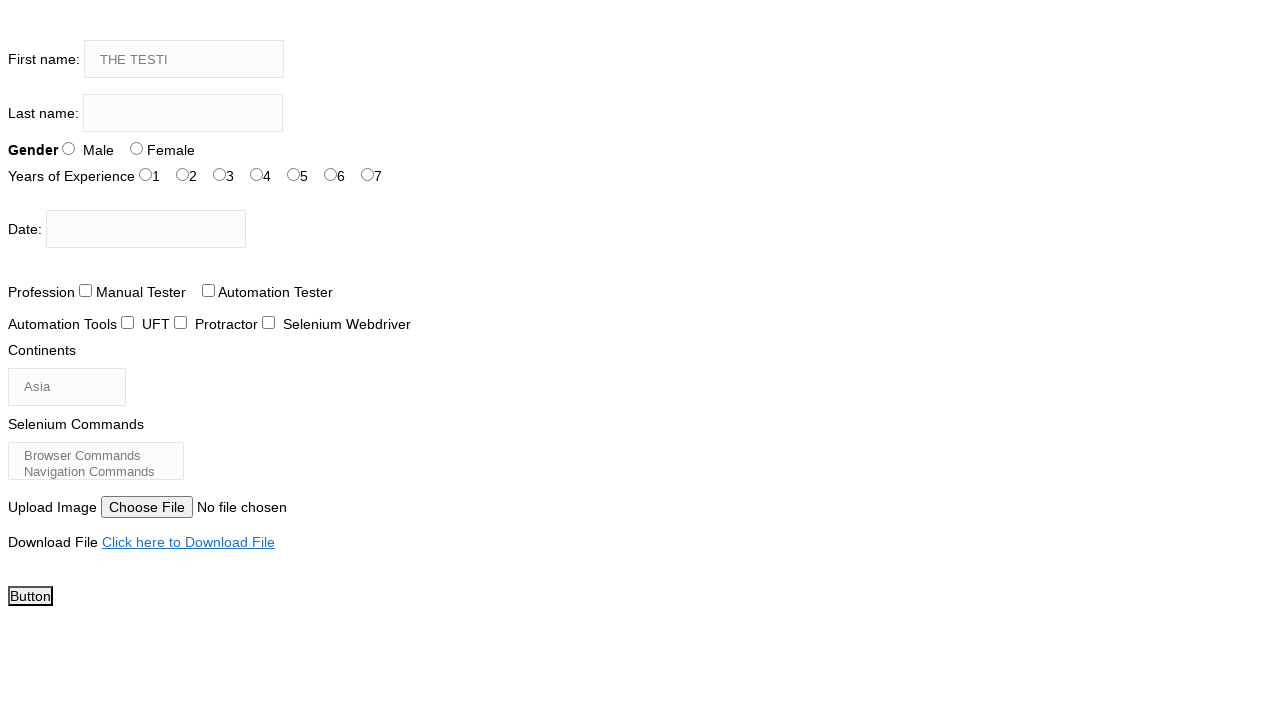

Pressed Shift+N in first name field on input[name='firstname']
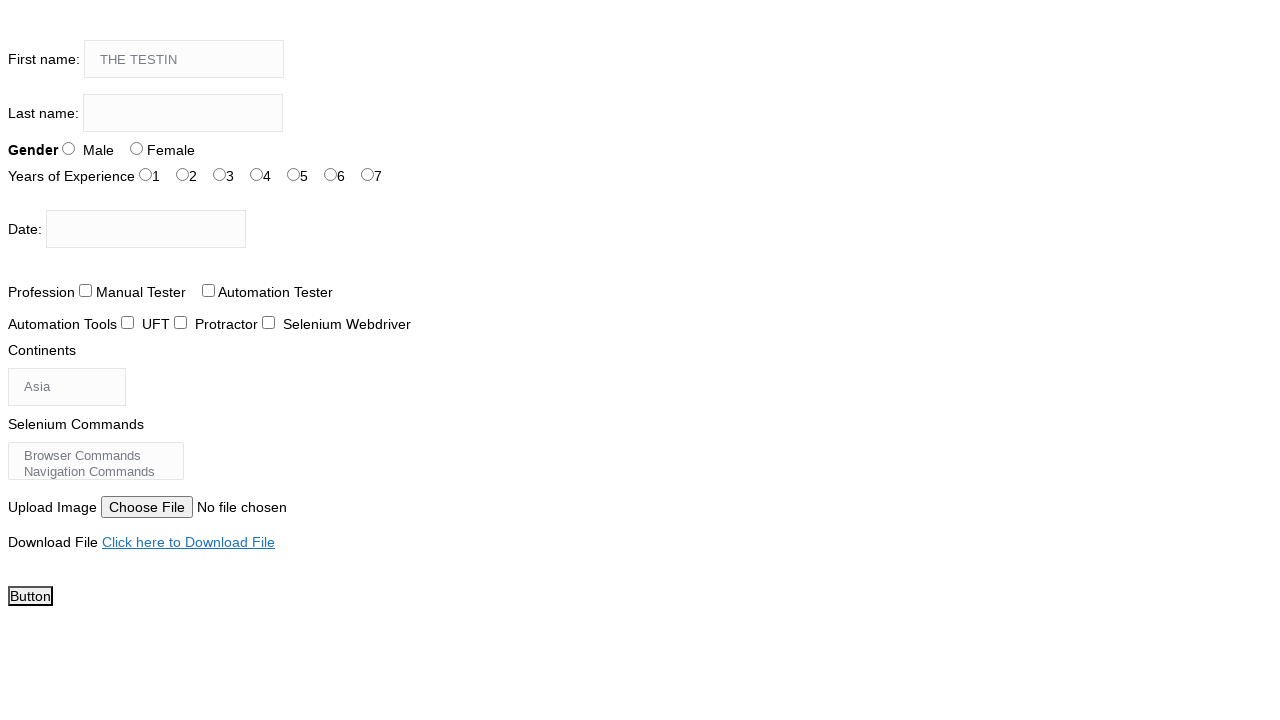

Pressed Shift+G in first name field on input[name='firstname']
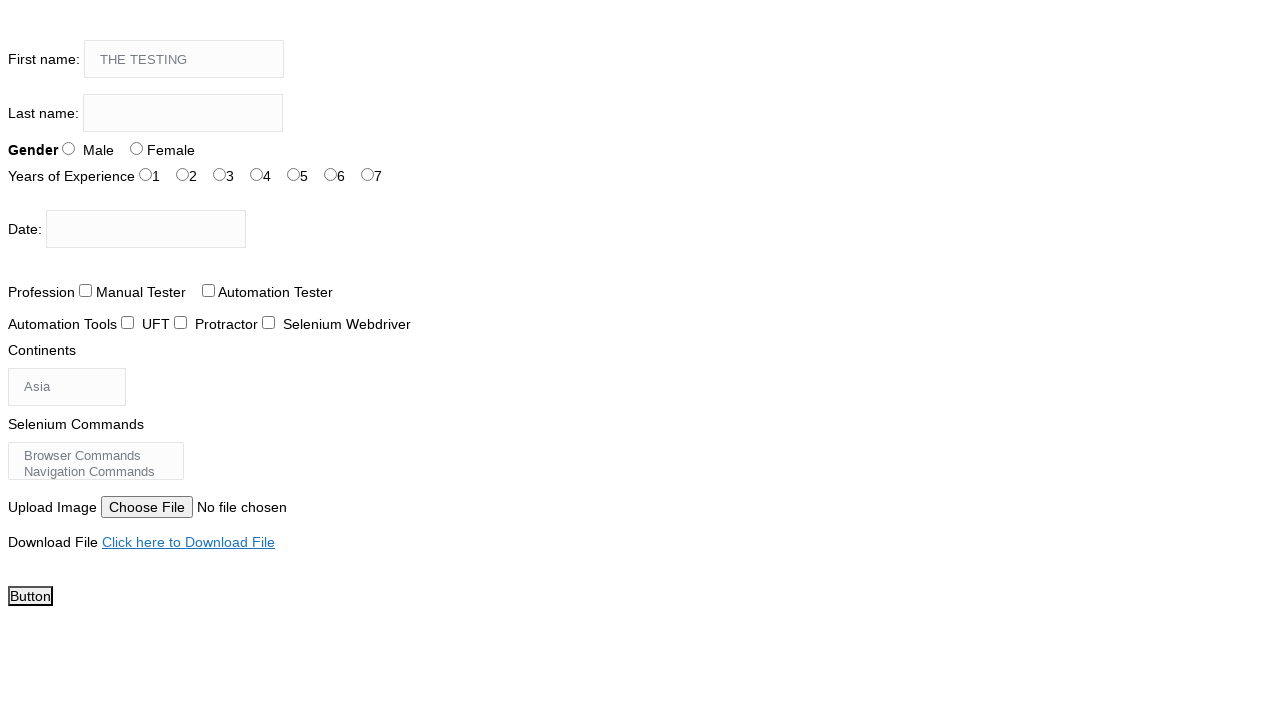

Pressed Shift+Space in first name field on input[name='firstname']
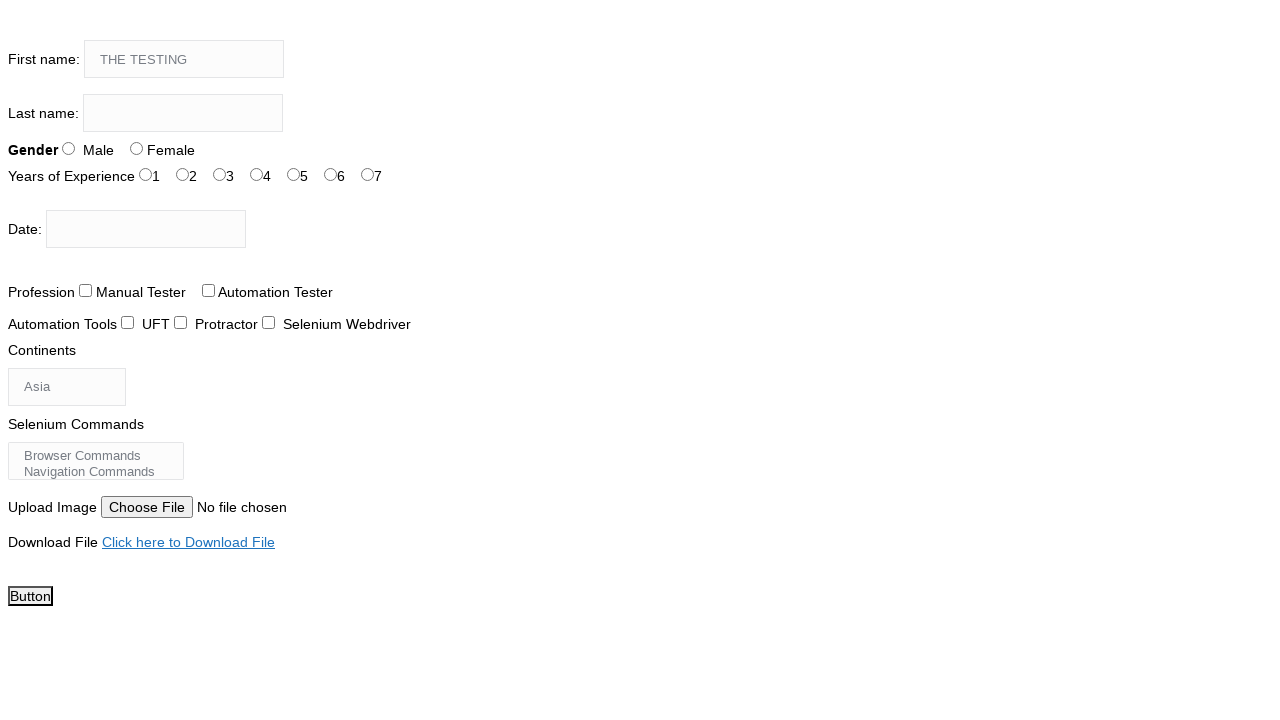

Pressed Shift+A in first name field on input[name='firstname']
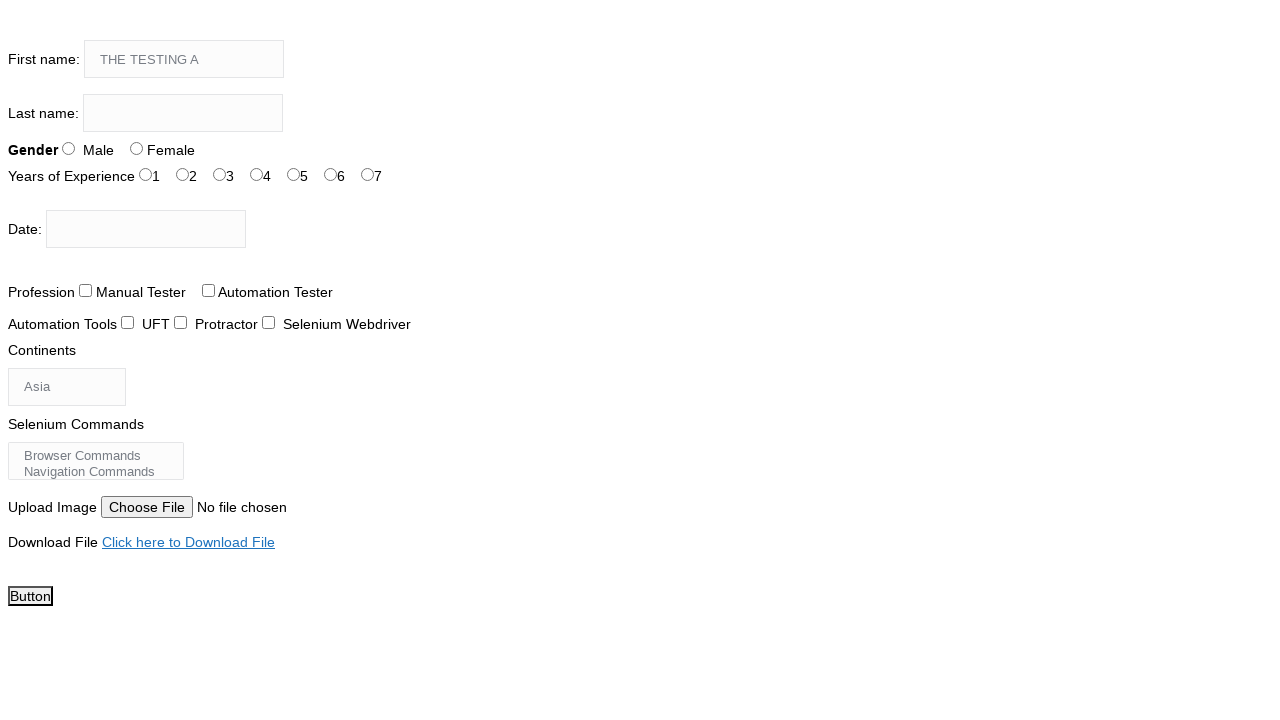

Pressed Shift+C in first name field on input[name='firstname']
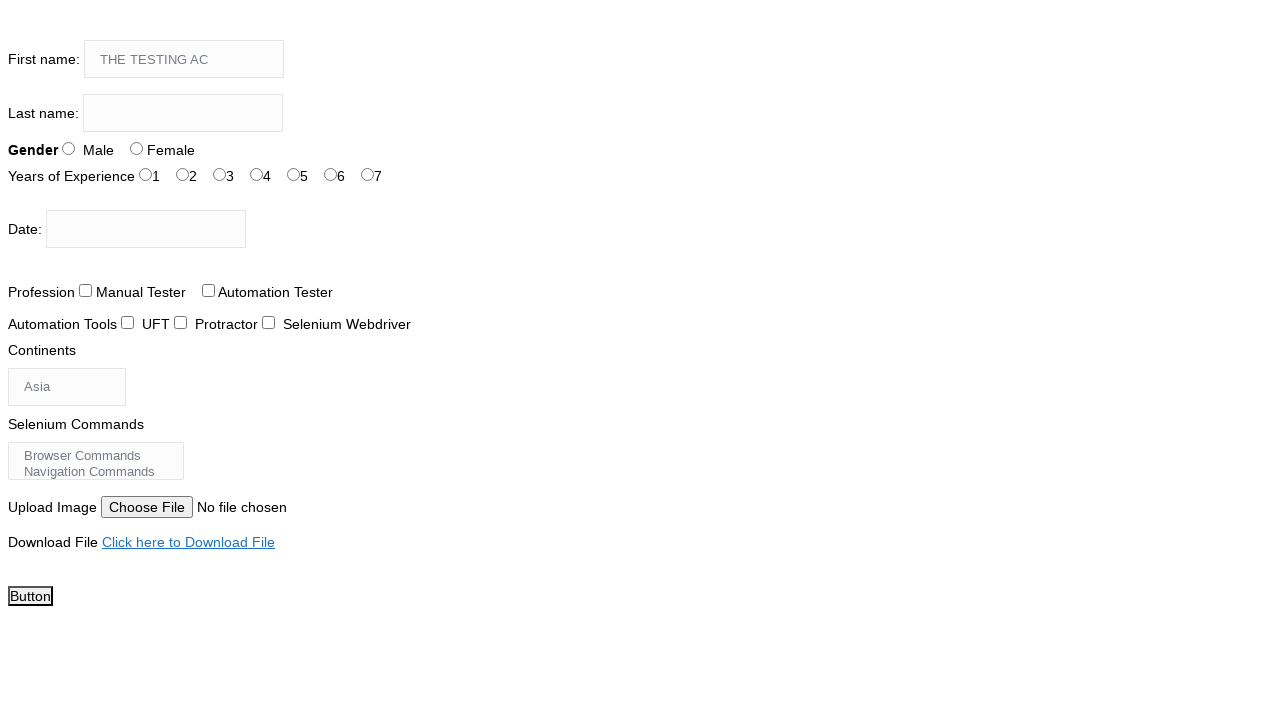

Pressed Shift+A in first name field on input[name='firstname']
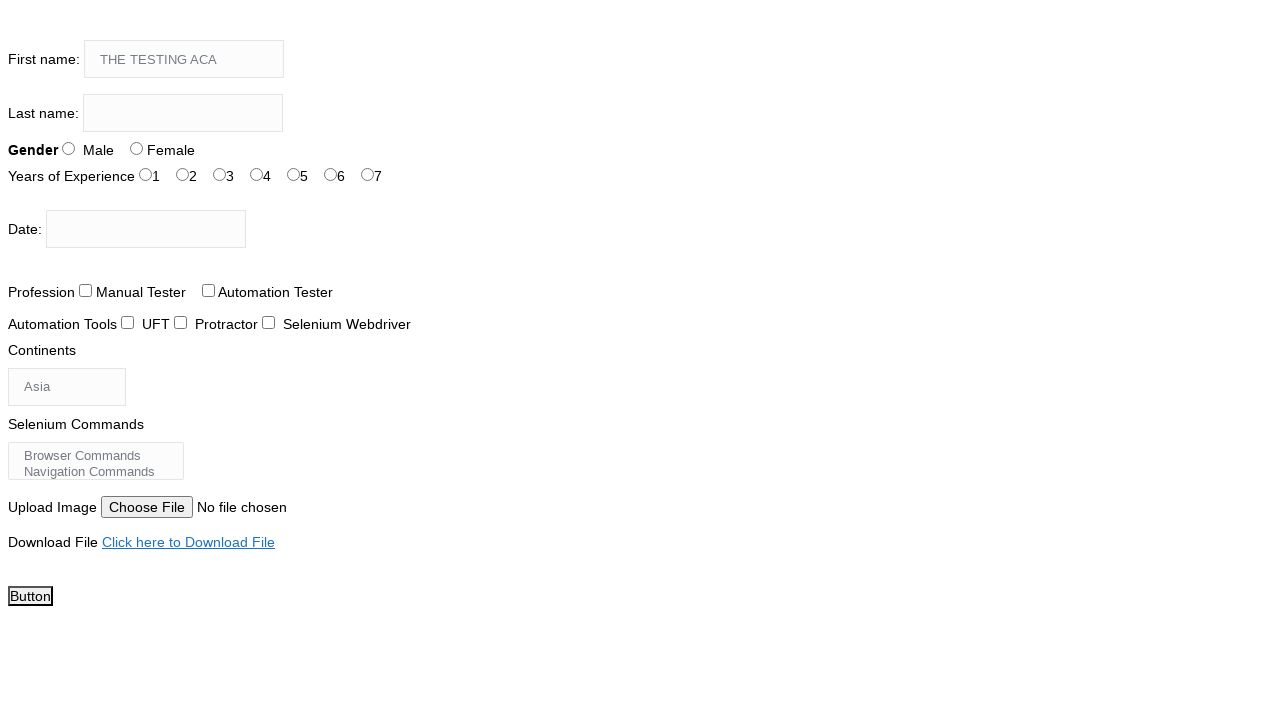

Pressed Shift+D in first name field on input[name='firstname']
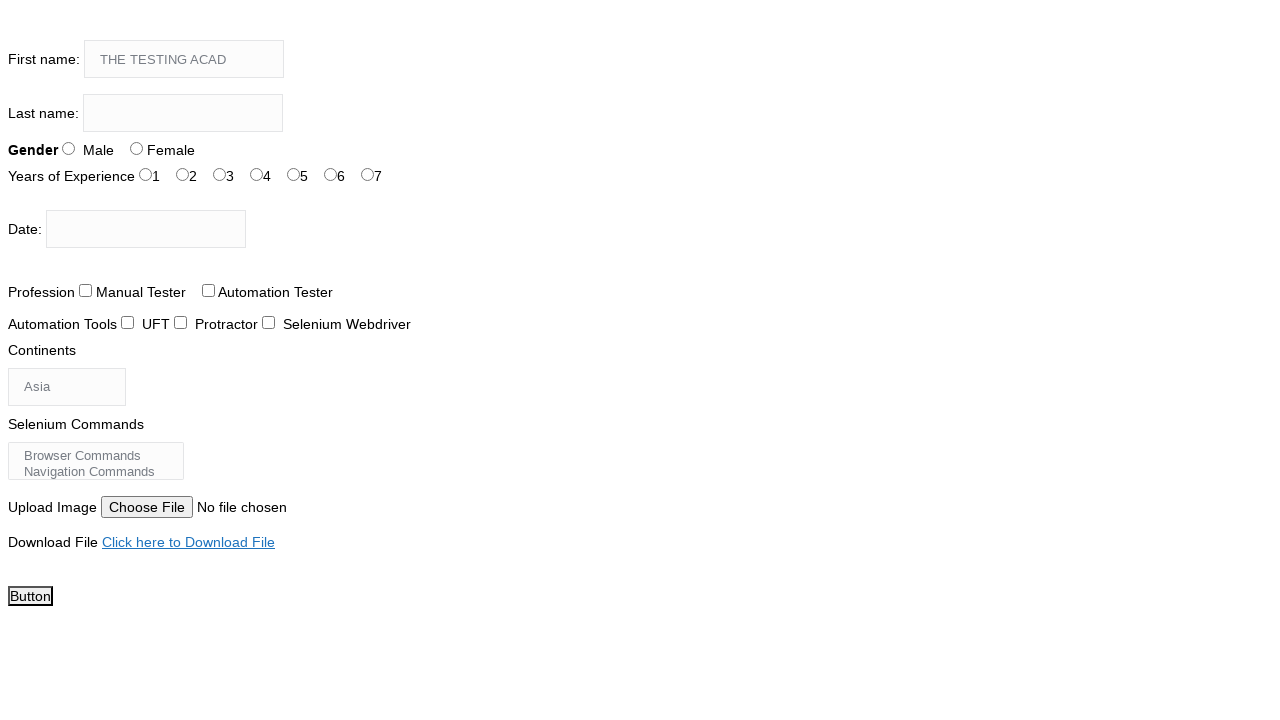

Pressed Shift+E in first name field on input[name='firstname']
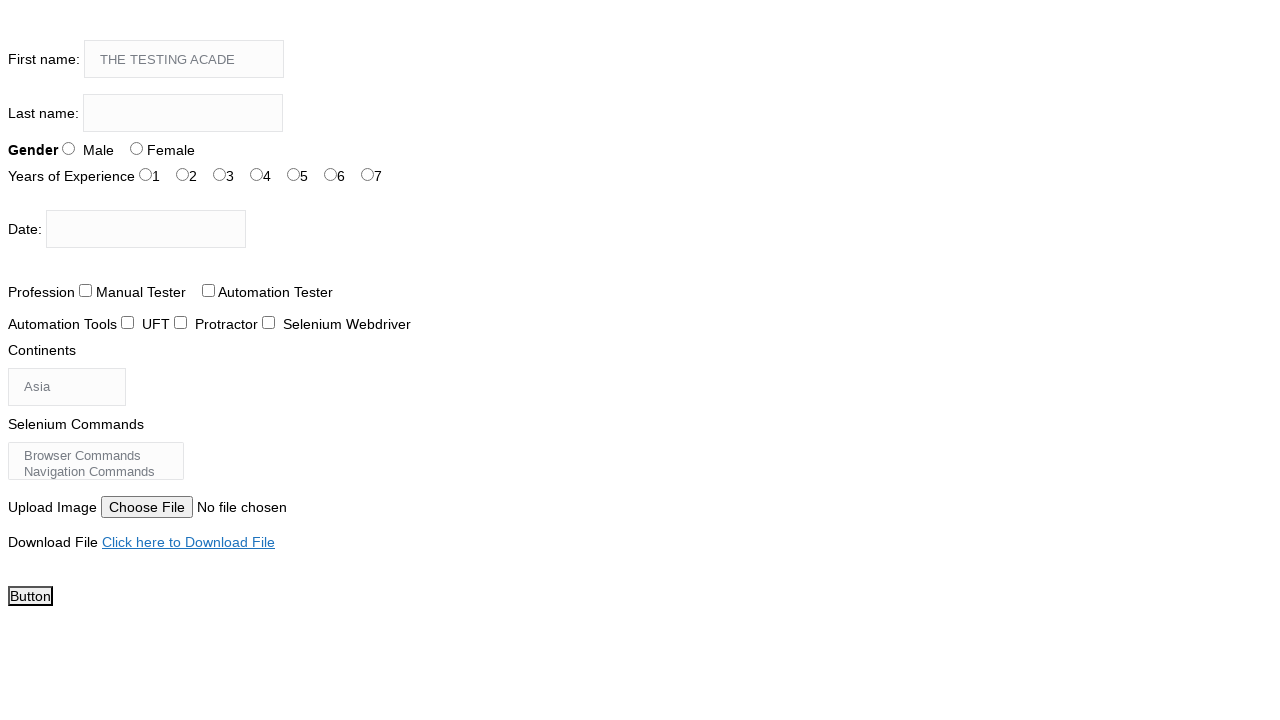

Pressed Shift+M in first name field on input[name='firstname']
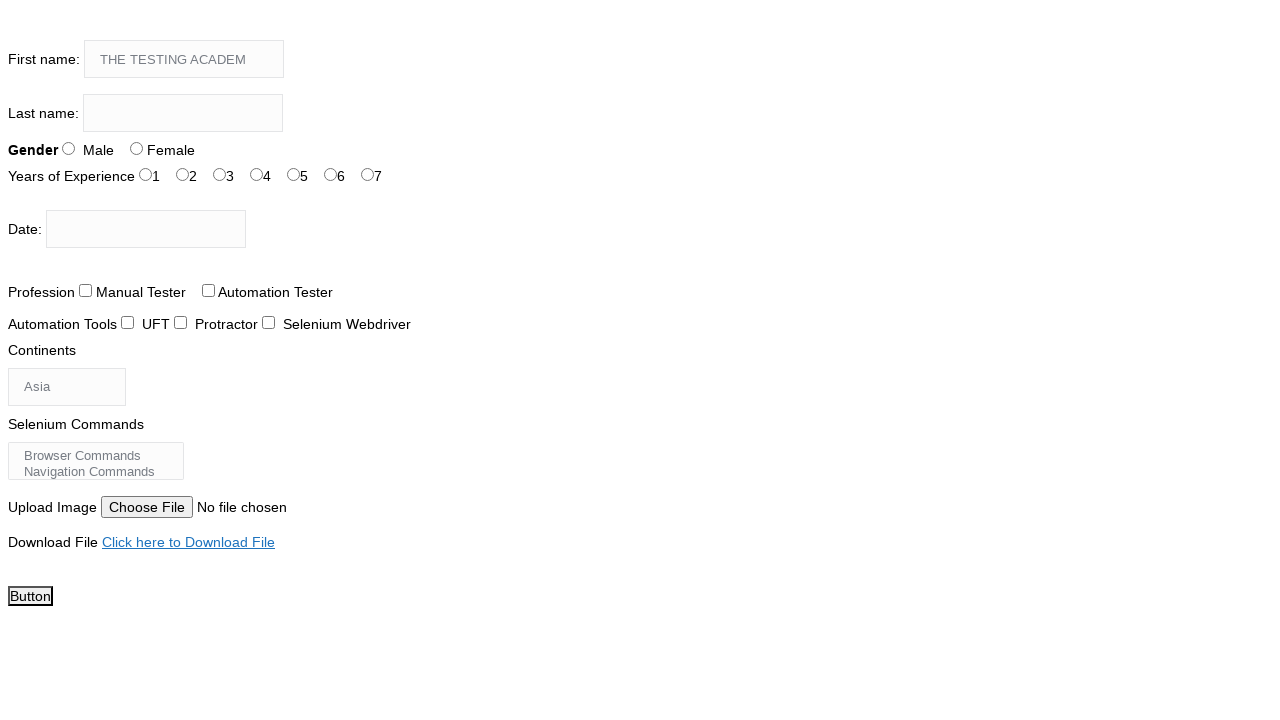

Pressed Shift+Y in first name field, completed typing 'THE TESTING ACADEMY' on input[name='firstname']
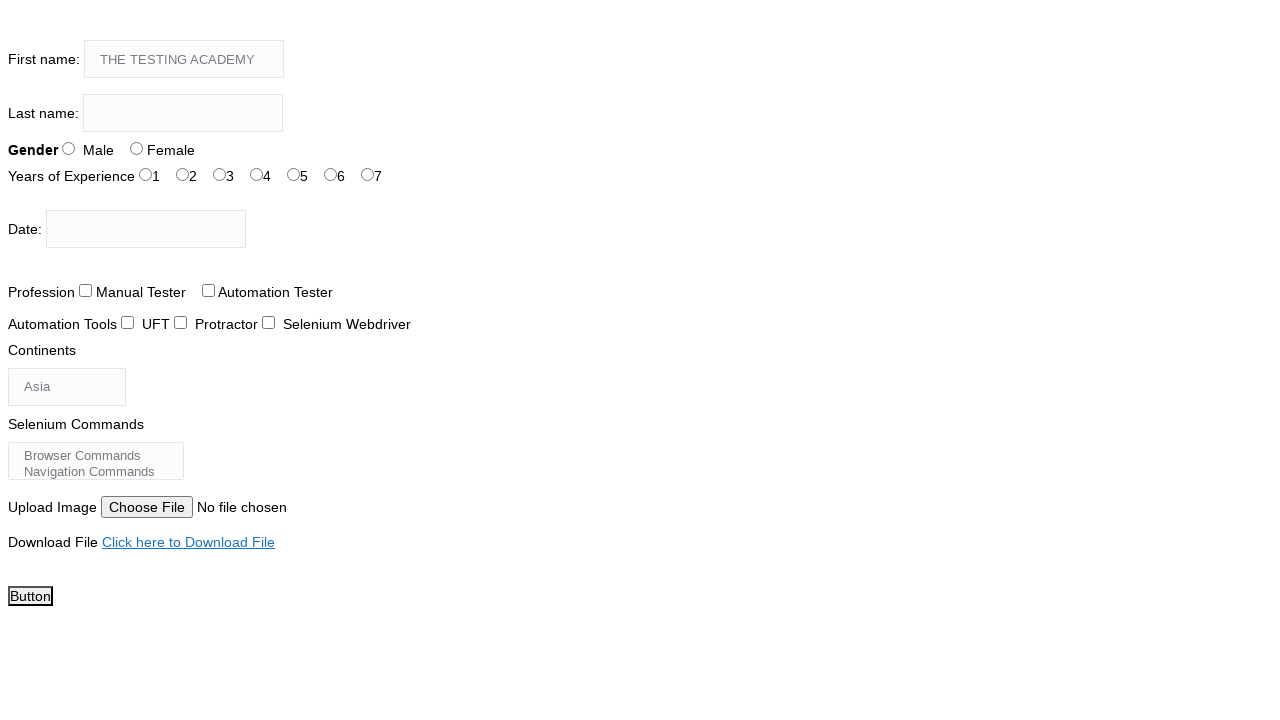

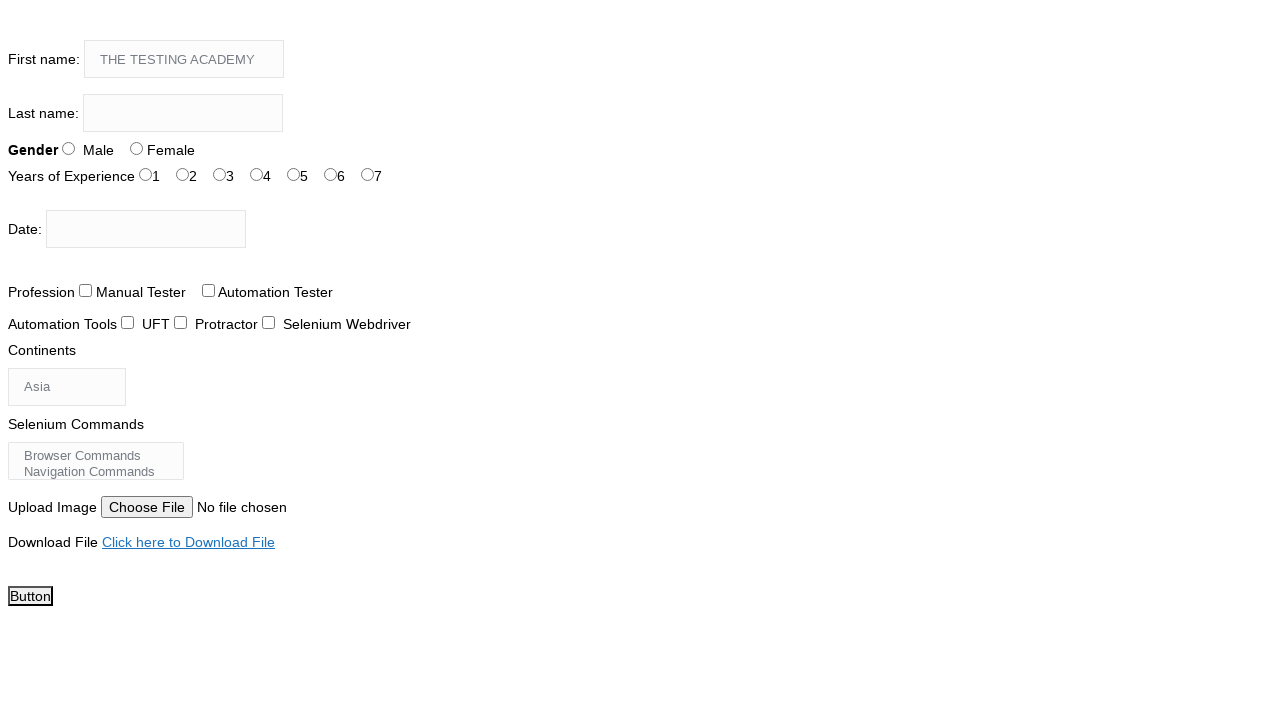